Tests jQuery ComboTree dropdown functionality by clicking on the input box to open the dropdown and verifying the dropdown options are displayed.

Starting URL: https://www.jqueryscript.net/demo/Drop-Down-Combo-Tree/

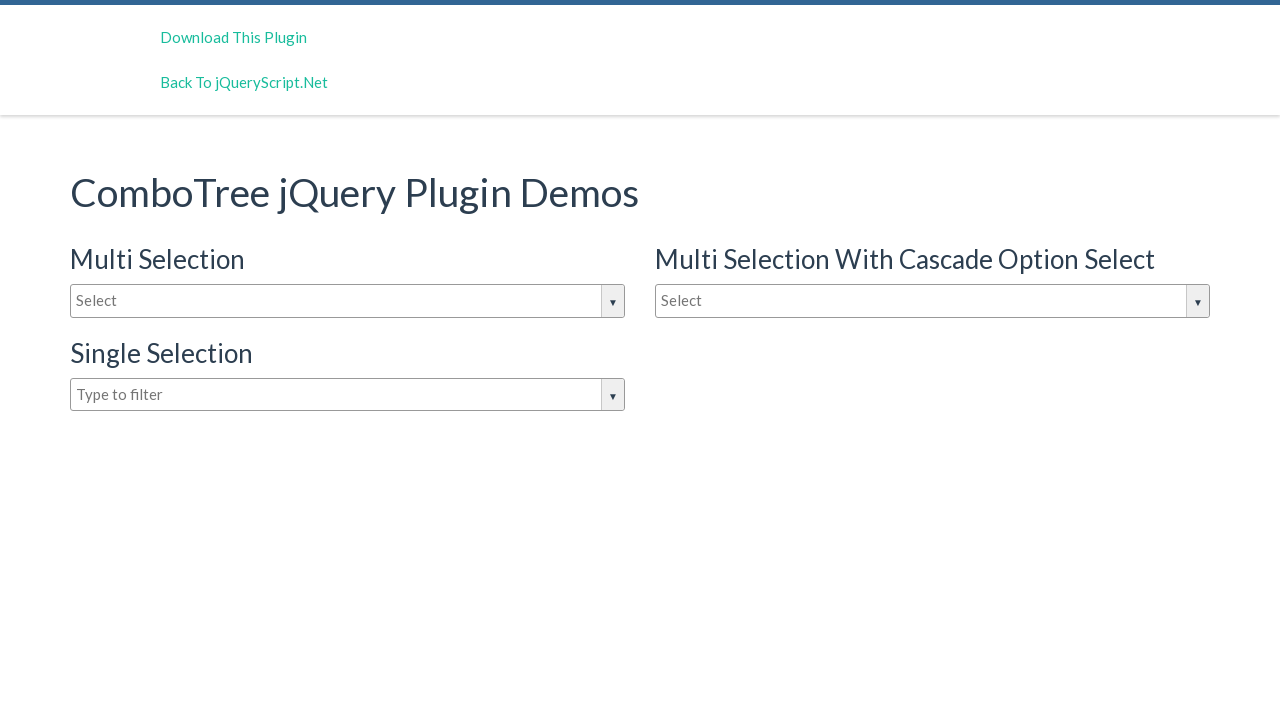

Clicked on the dropdown input box to open the dropdown at (348, 301) on #justAnInputBox
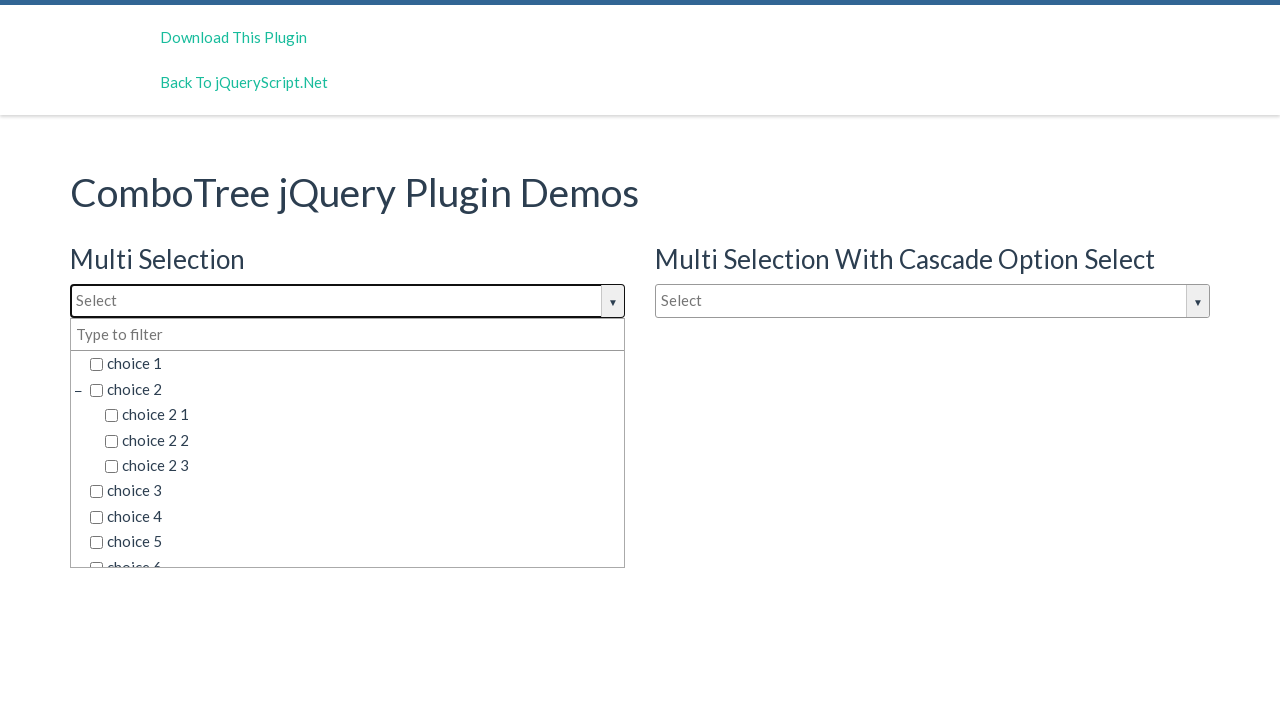

Waited for dropdown options to appear
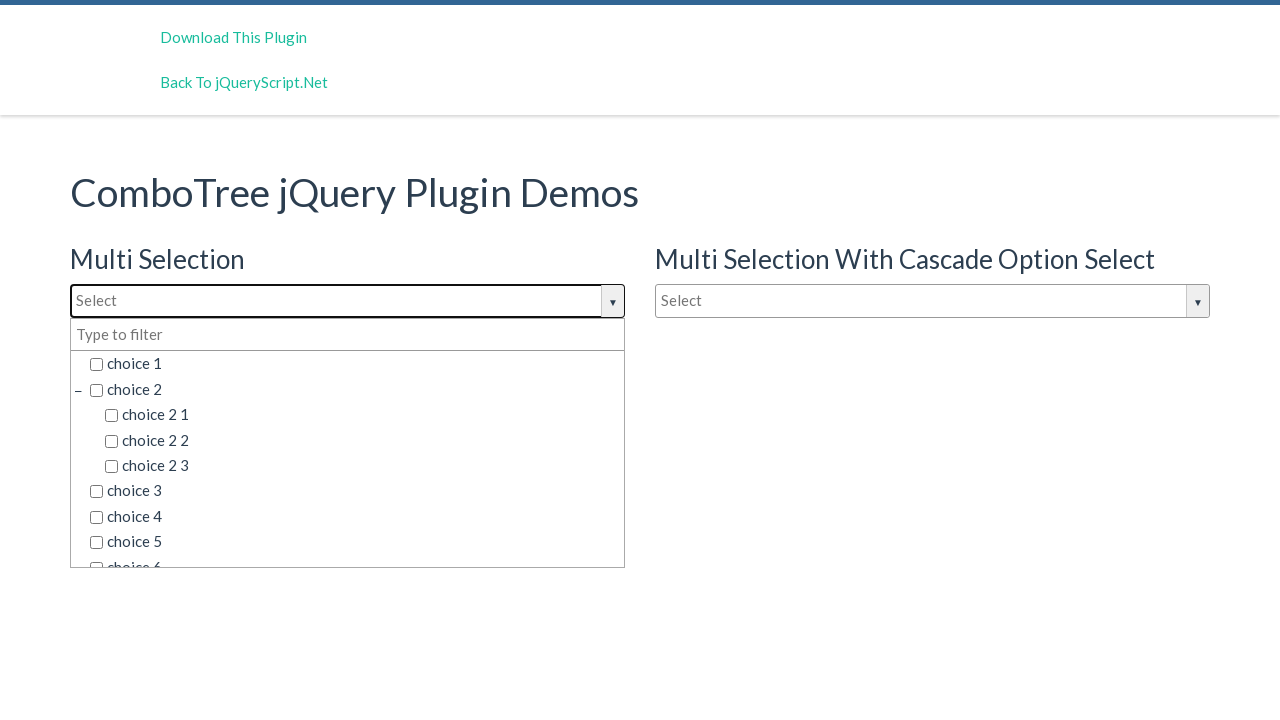

Verified dropdown options are visible
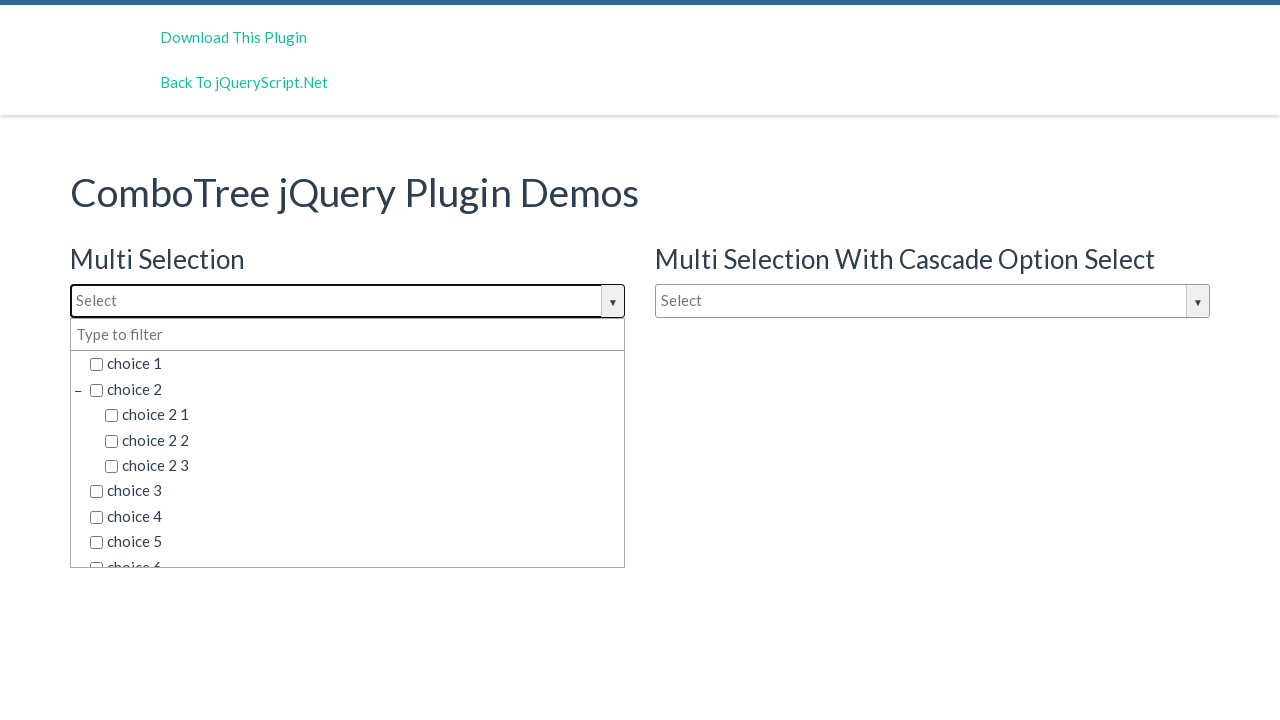

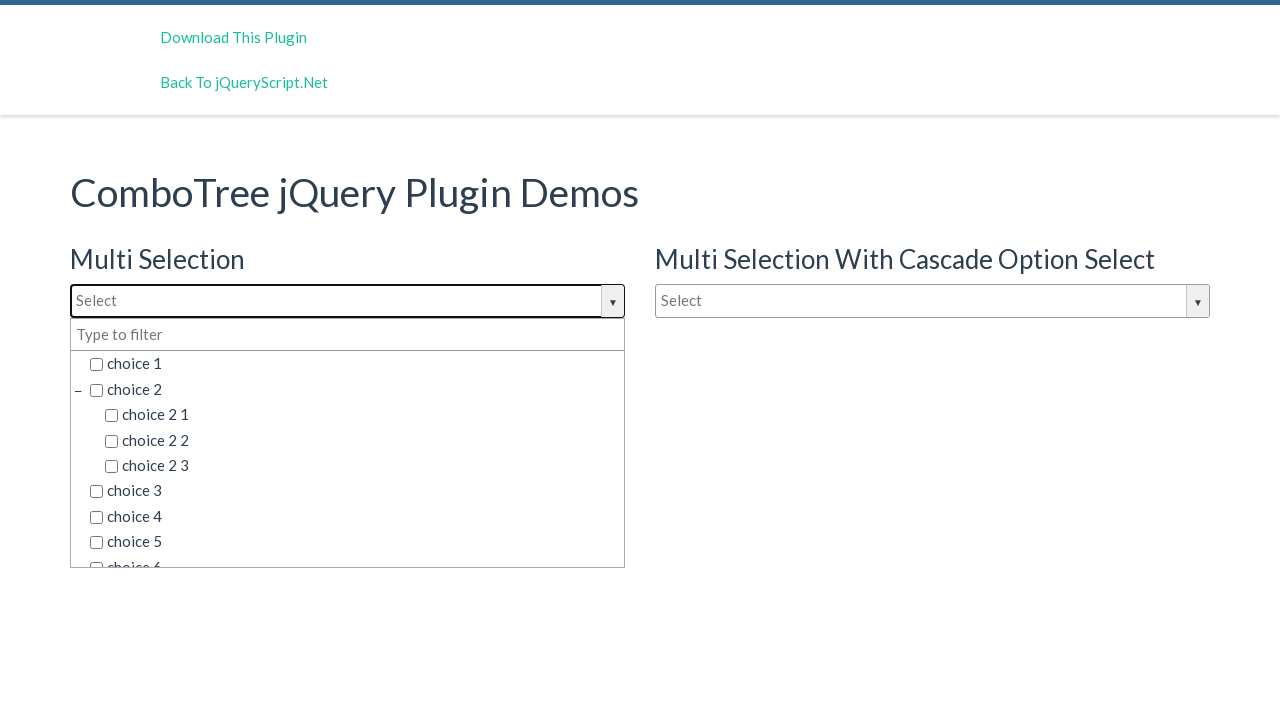